Clicks the sign-in link and verifies navigation to sign-in page

Starting URL: https://courses.ultimateqa.com/collections

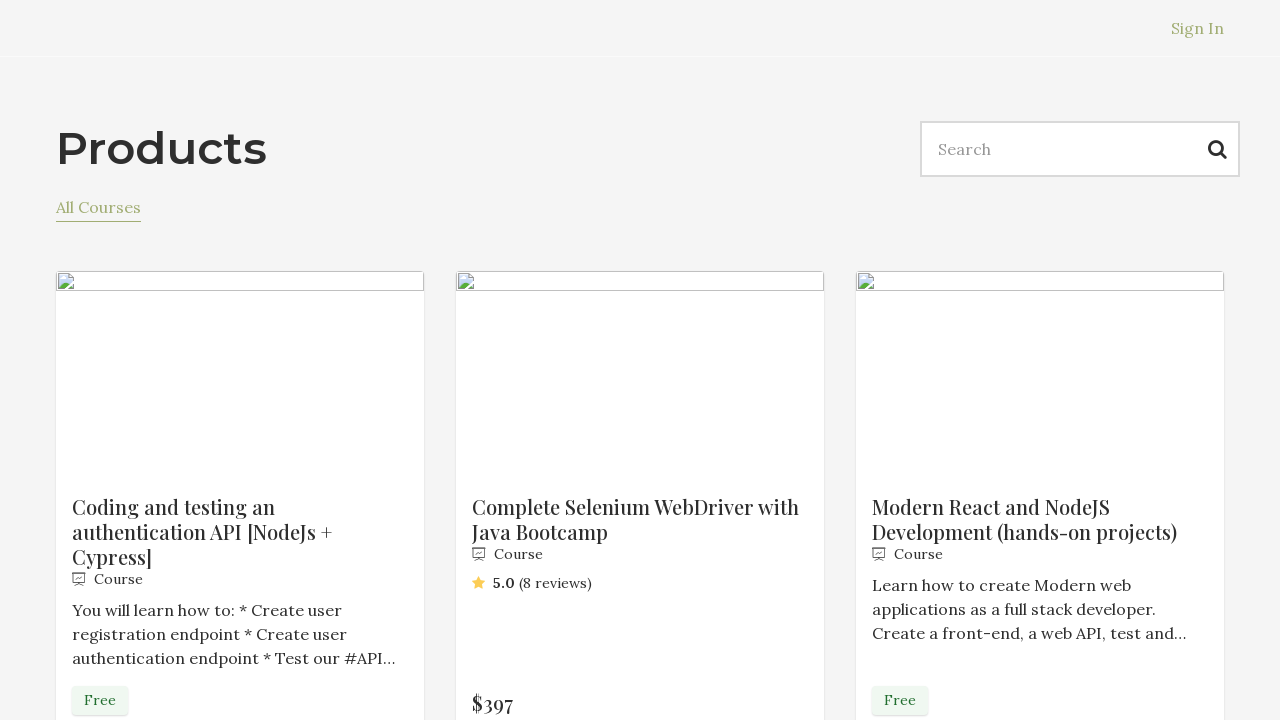

Clicked the Sign In link at (1198, 28) on a:text('Sign In')
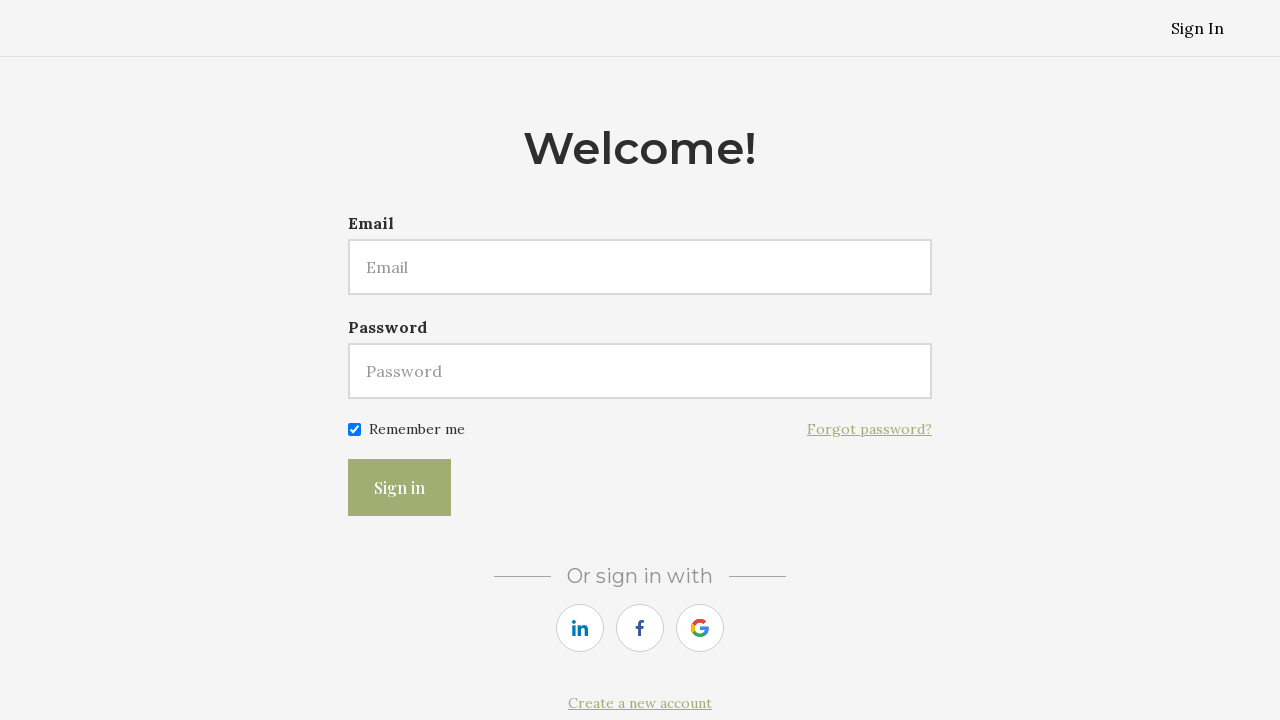

Navigated to sign-in page at https://courses.ultimateqa.com/users/sign_in
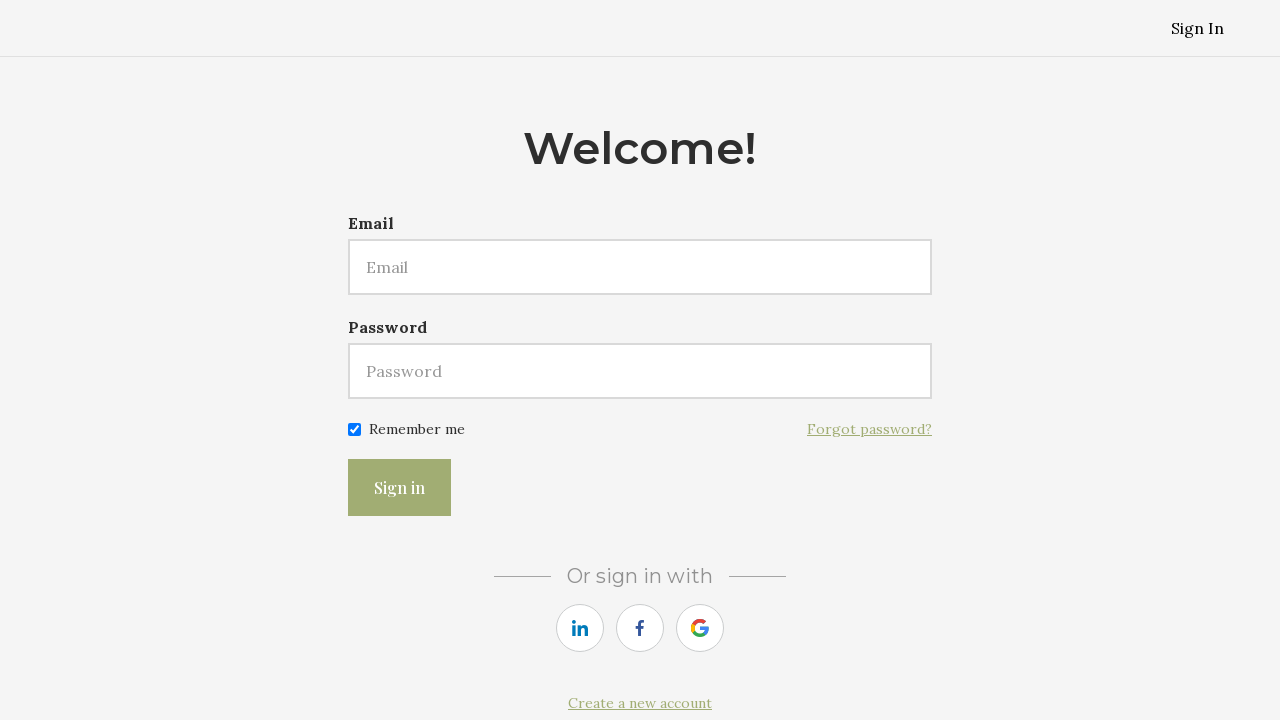

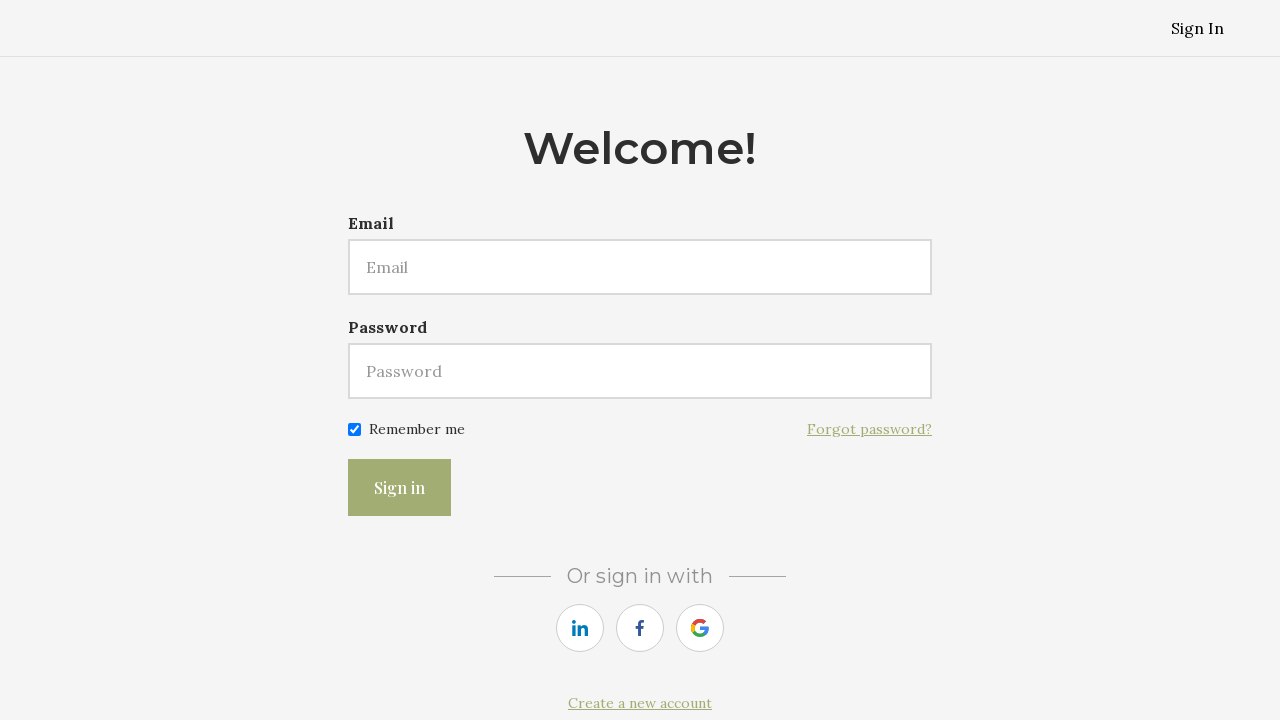